Tests hover action on the danger button and verifies its visibility

Starting URL: https://formy-project.herokuapp.com/buttons

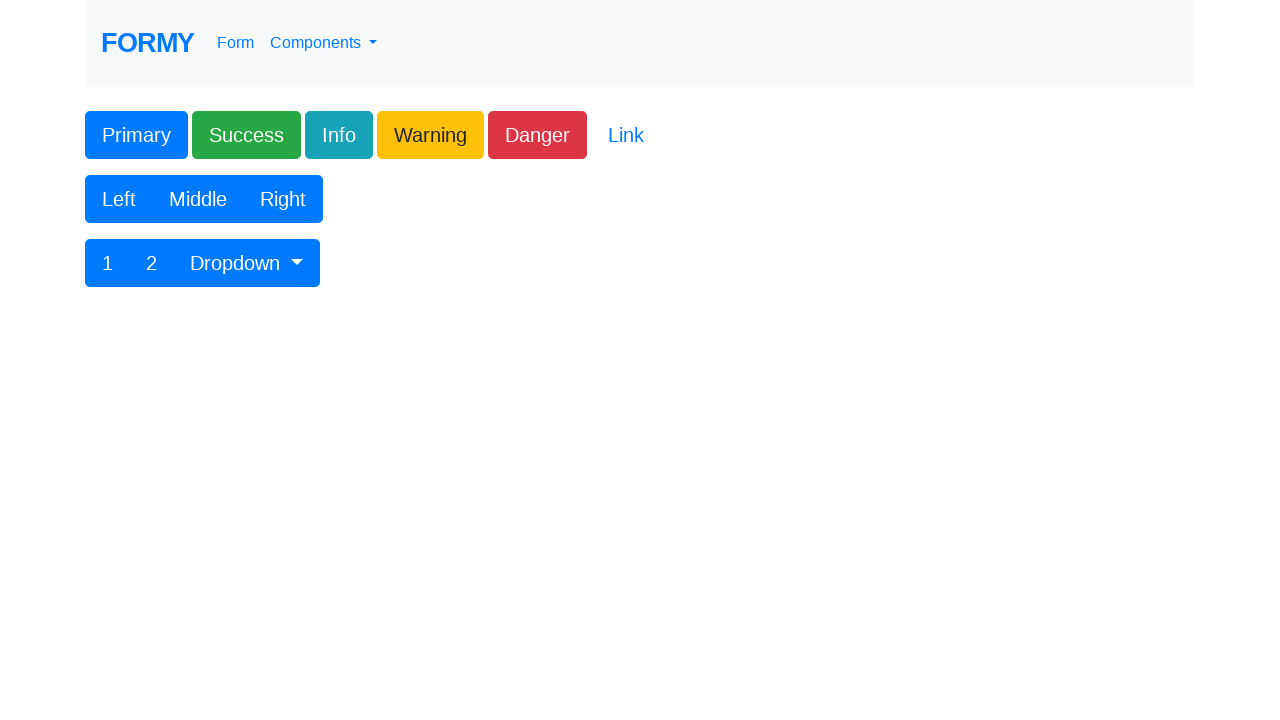

Hovered over the danger button at (538, 135) on xpath=//button[@class='btn btn-lg btn-danger']
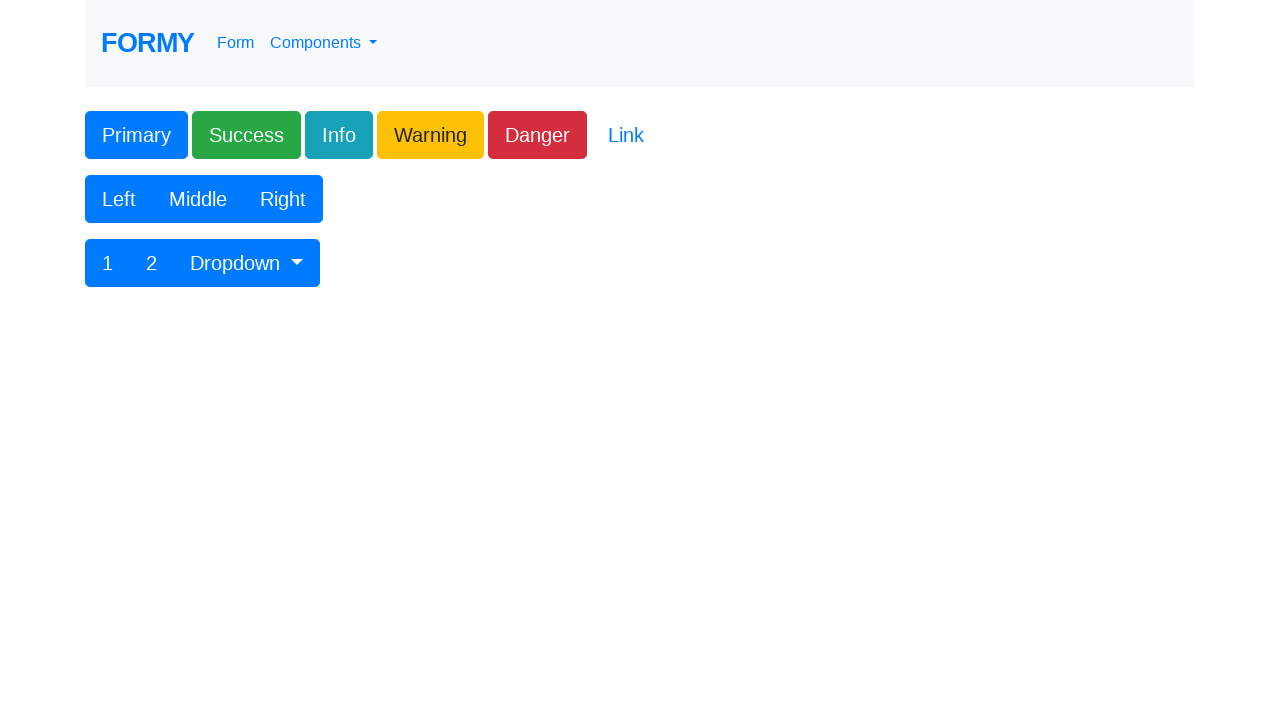

Waited for danger button to be visible
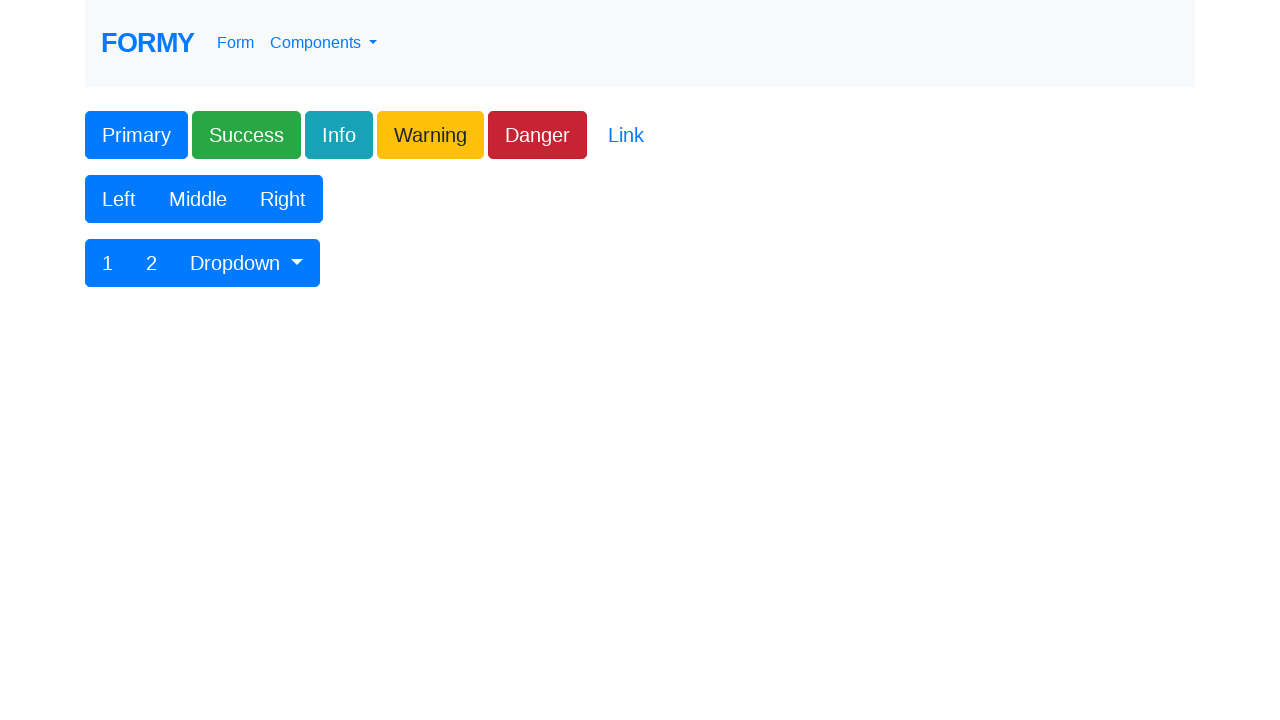

Verified danger button is visible
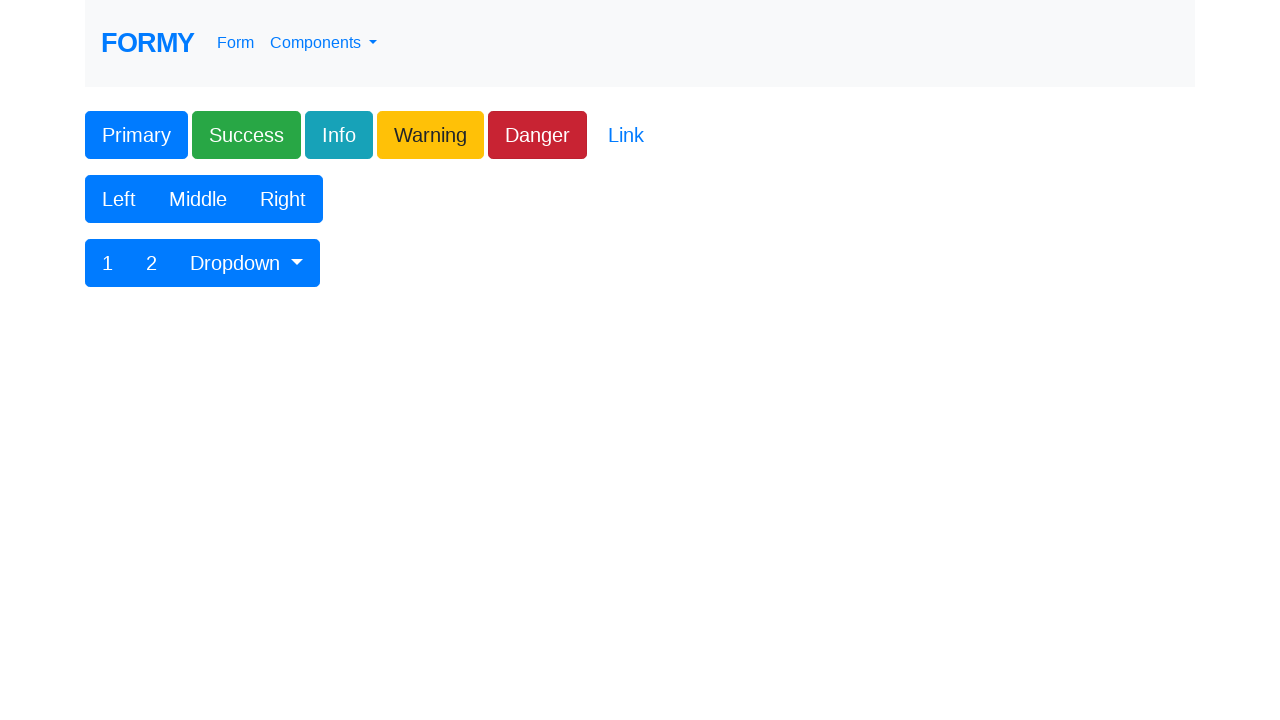

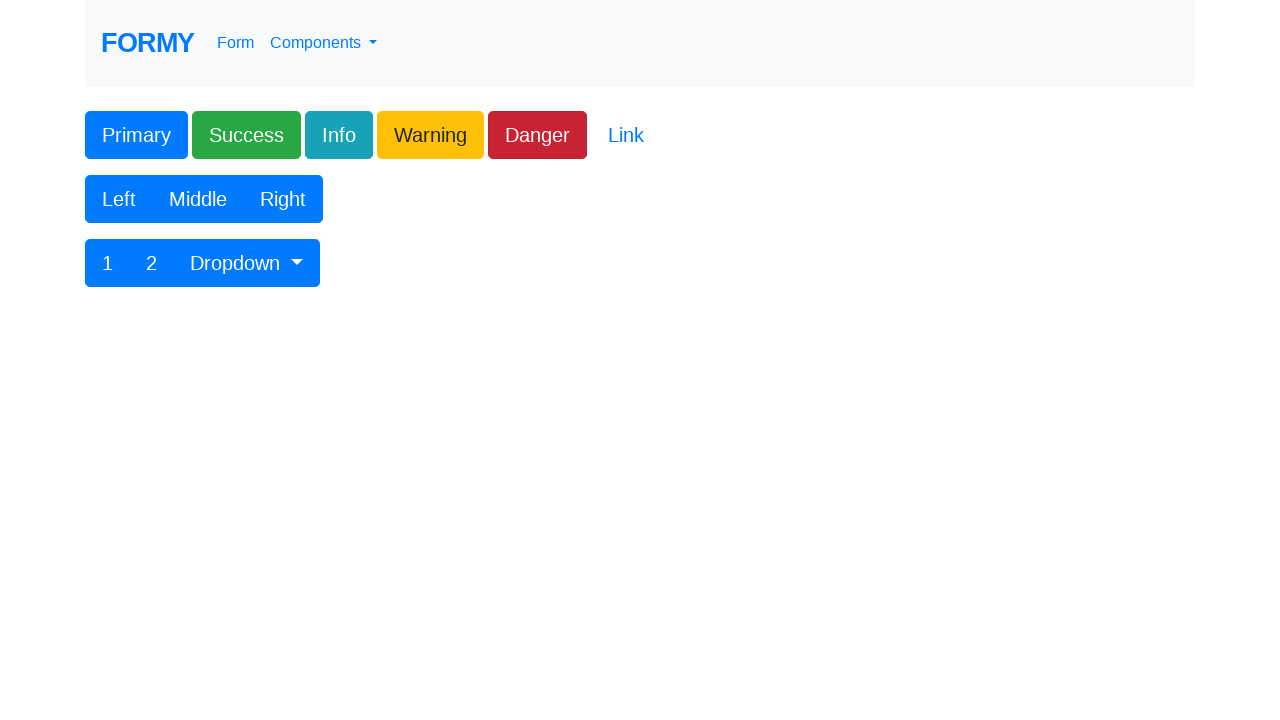